Tests marking all todo items as completed using the toggle-all checkbox

Starting URL: https://demo.playwright.dev/todomvc

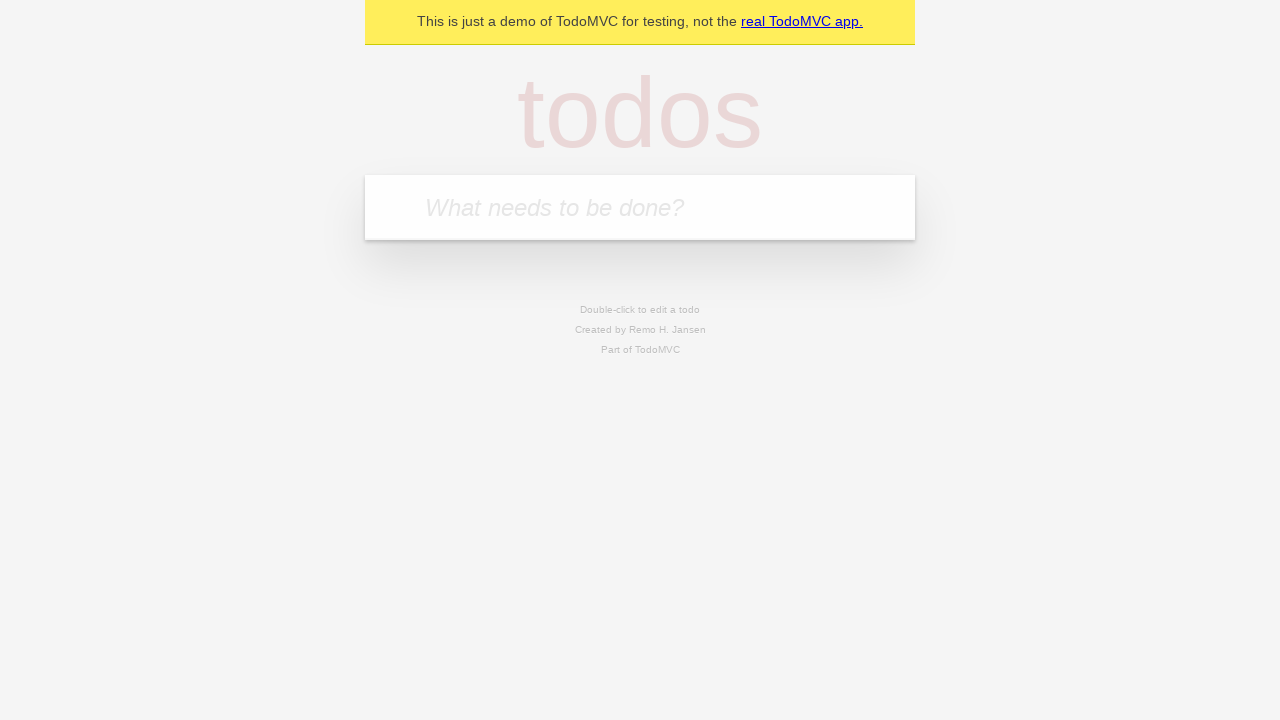

Filled input field with 'buy some cheese' on internal:attr=[placeholder="What needs to be done?"i]
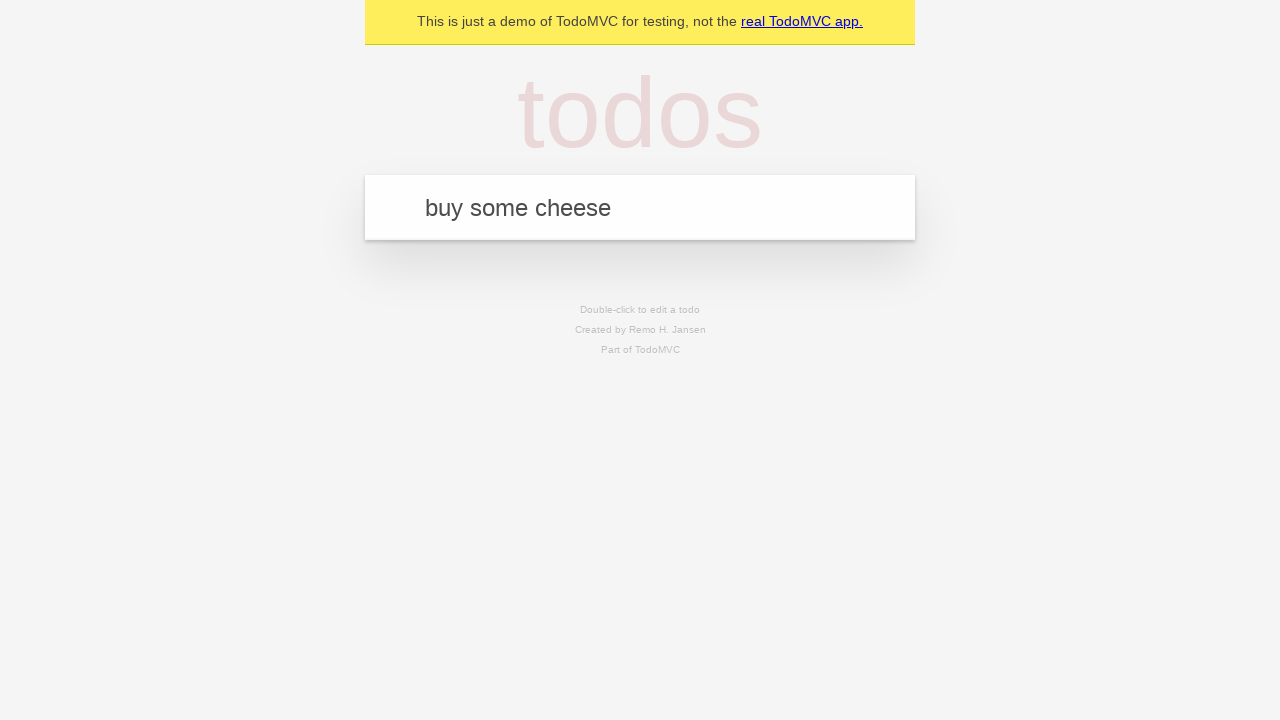

Pressed Enter to add first todo item on internal:attr=[placeholder="What needs to be done?"i]
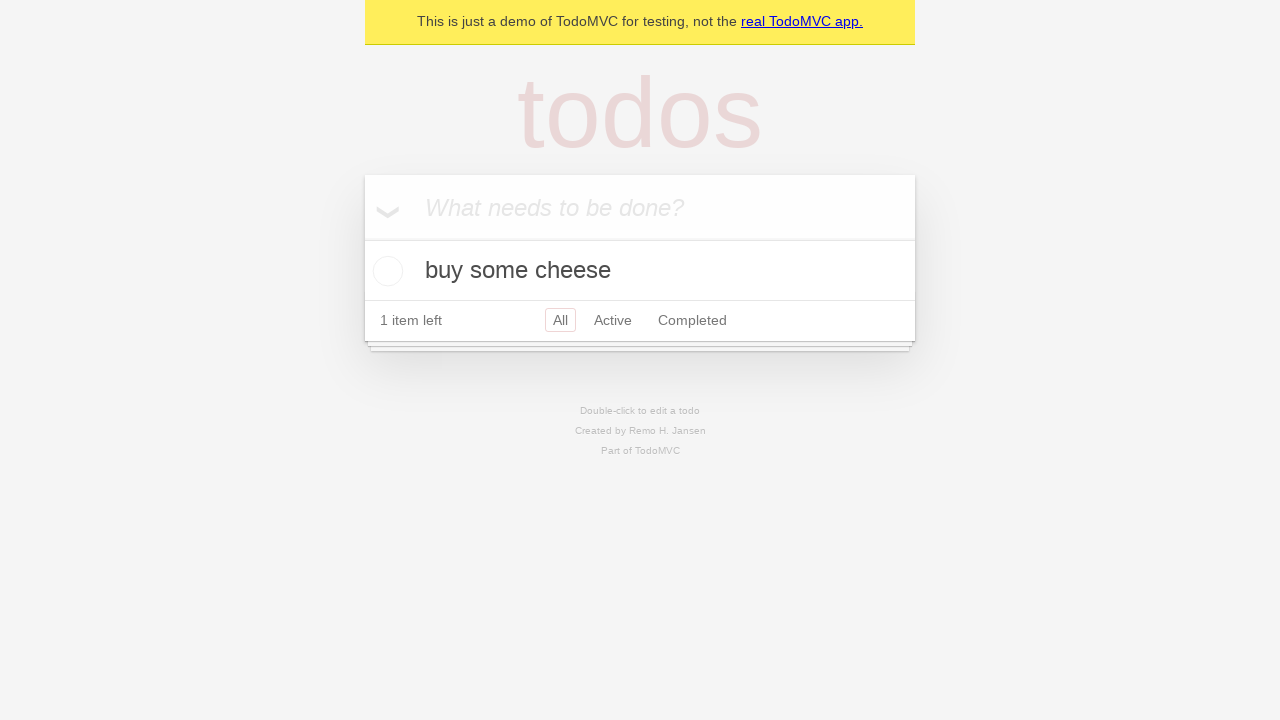

Filled input field with 'feed the cat' on internal:attr=[placeholder="What needs to be done?"i]
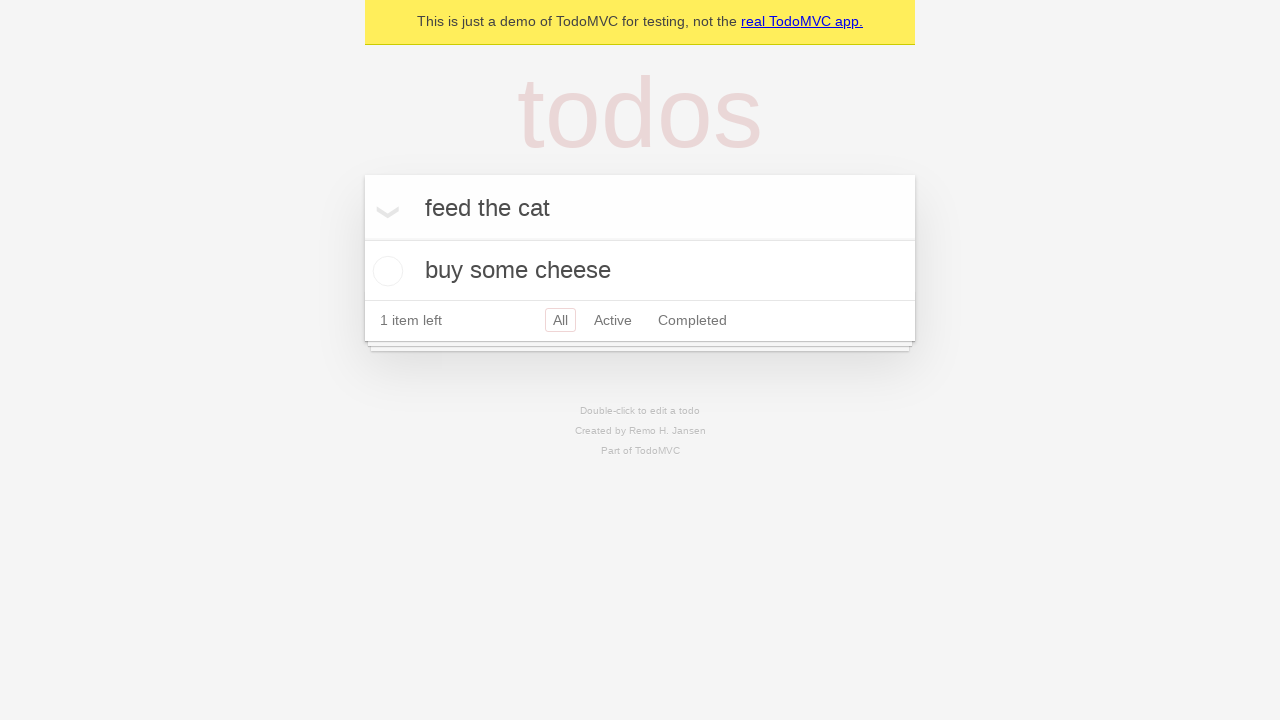

Pressed Enter to add second todo item on internal:attr=[placeholder="What needs to be done?"i]
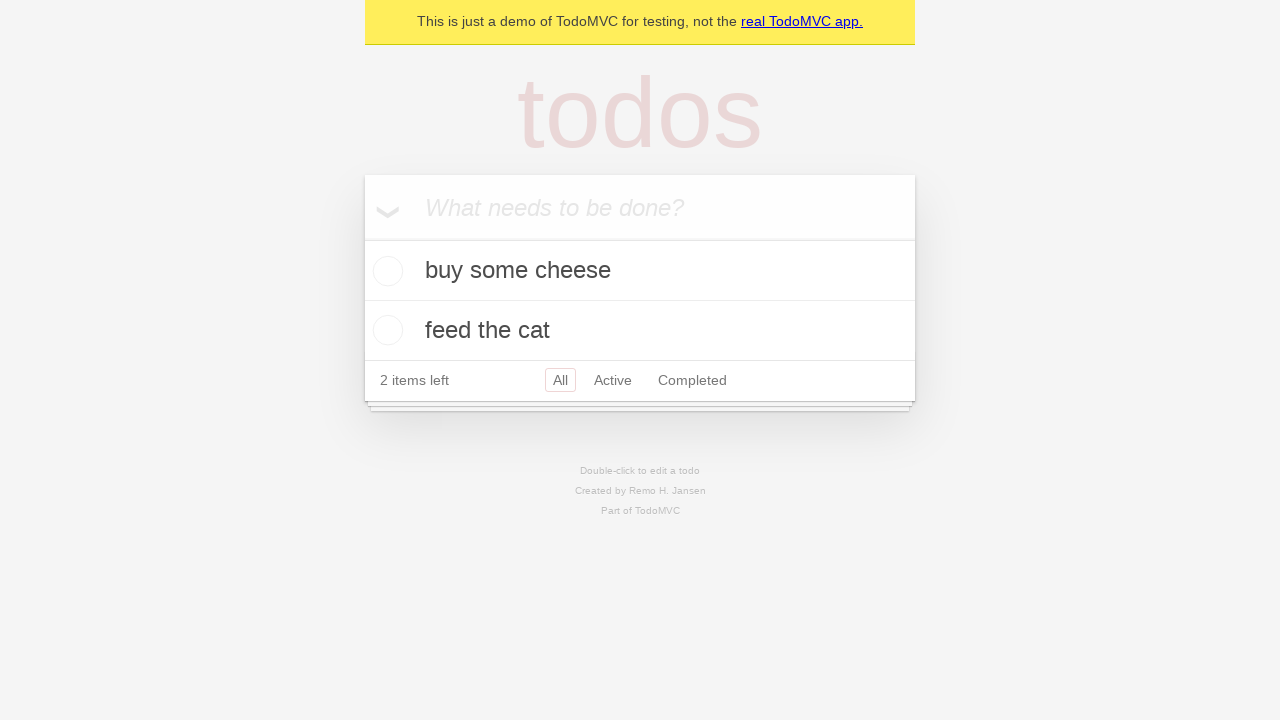

Filled input field with 'book a doctors appointment' on internal:attr=[placeholder="What needs to be done?"i]
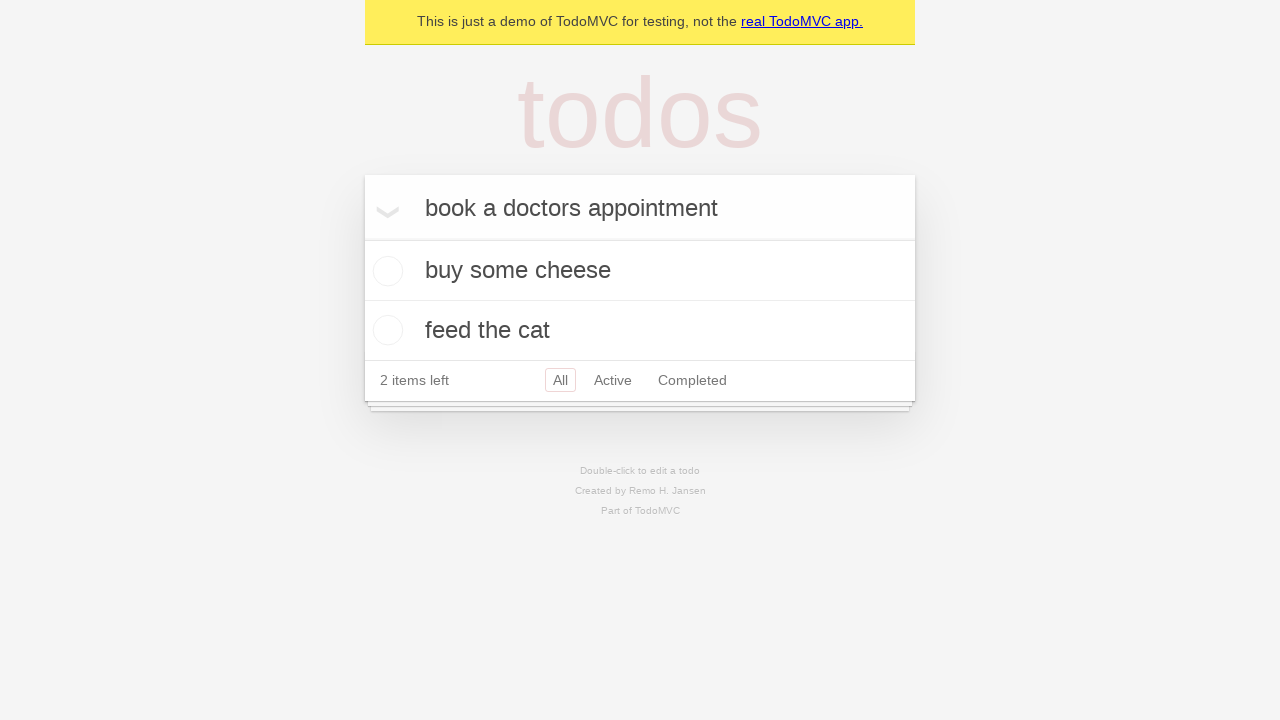

Pressed Enter to add third todo item on internal:attr=[placeholder="What needs to be done?"i]
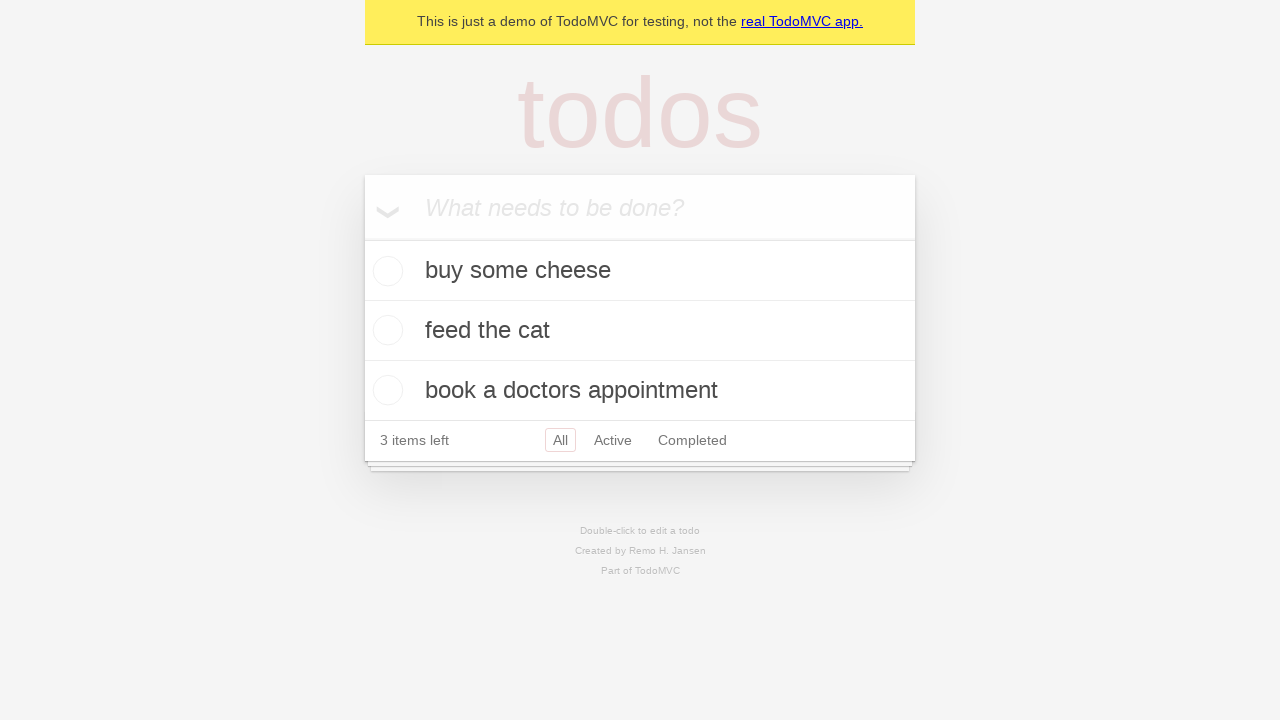

Clicked 'Mark all as complete' checkbox to mark all todos as completed at (362, 238) on internal:label="Mark all as complete"i
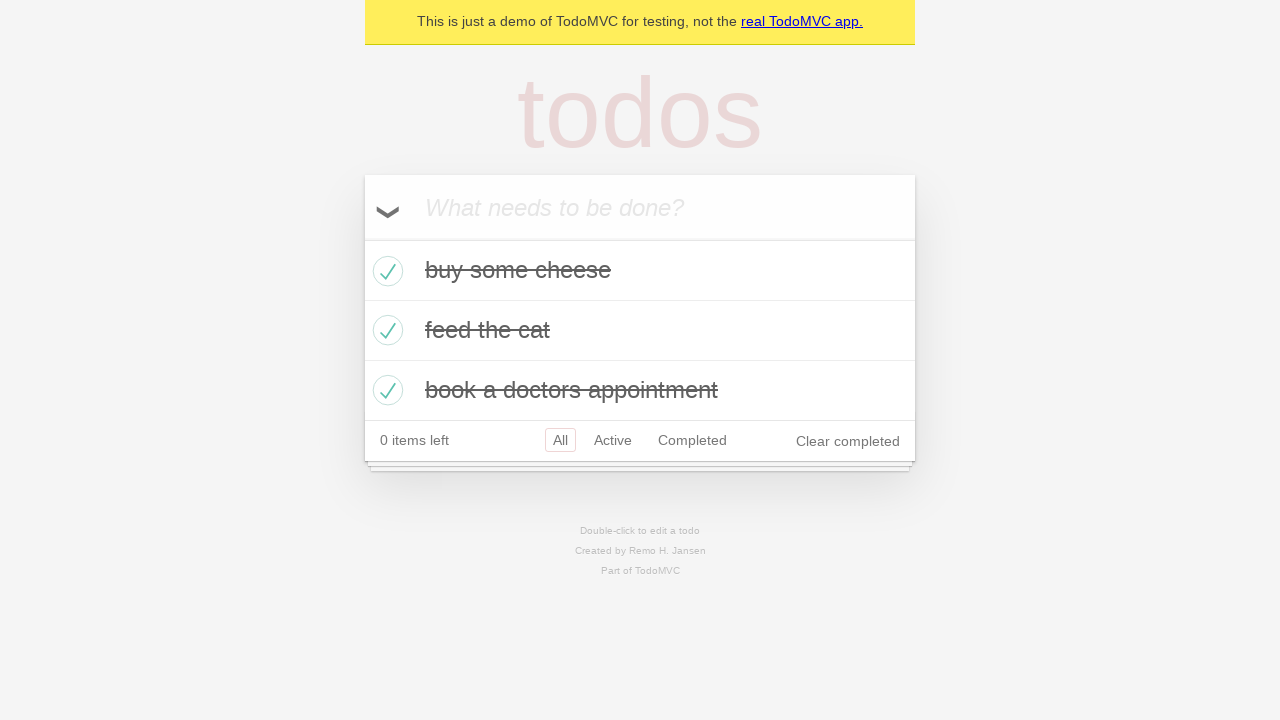

Waited for todo items to be marked with completed class
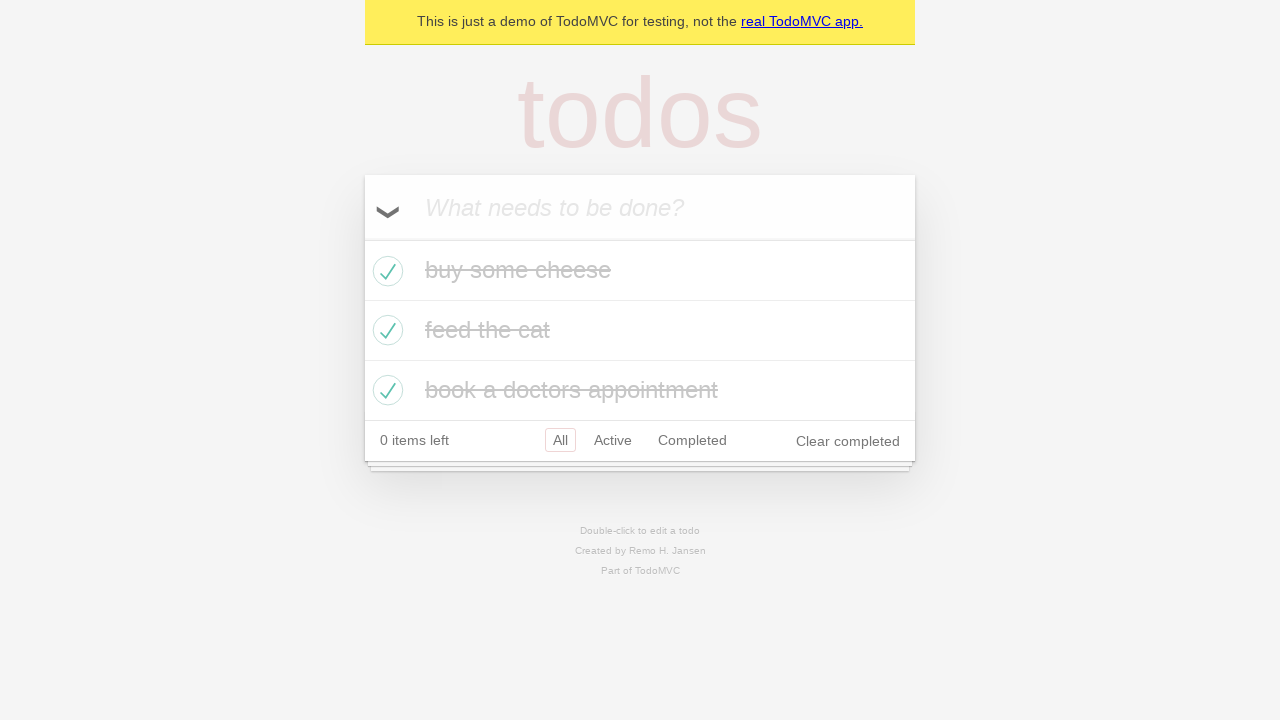

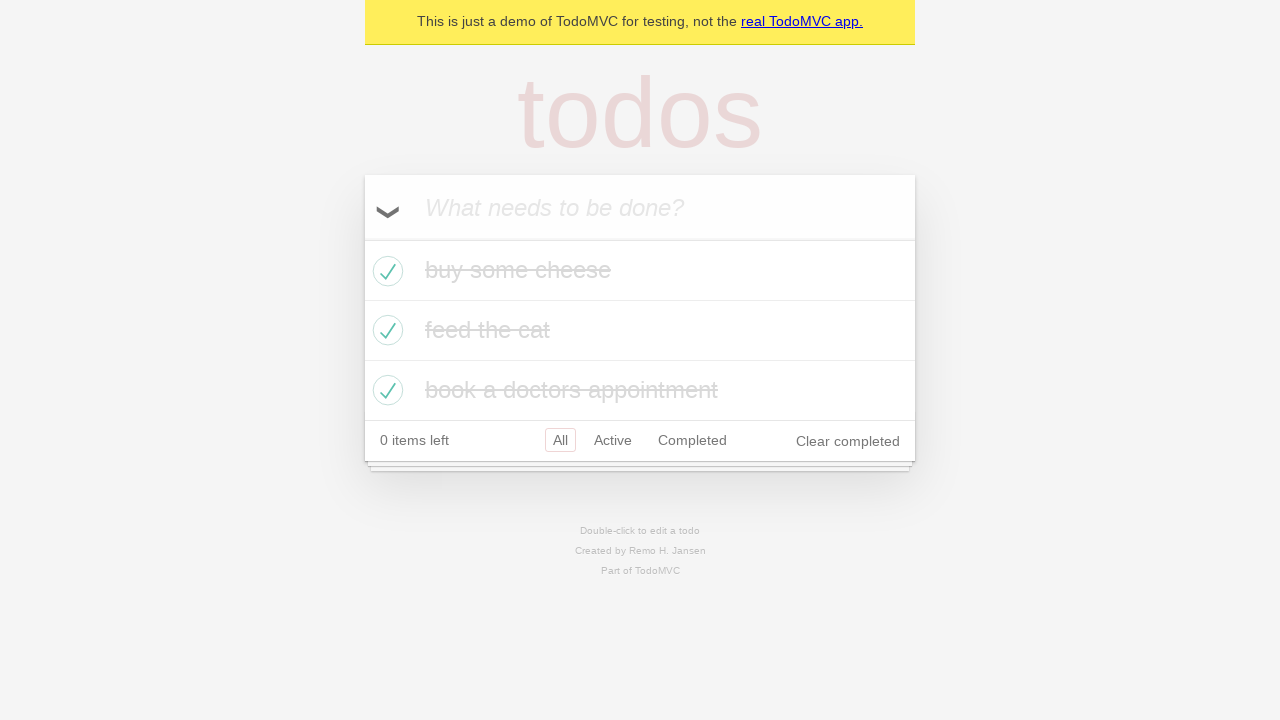